Tests a JavaScript prompt dialog by clicking a button, entering text in the prompt, and accepting it

Starting URL: https://the-internet.herokuapp.com/javascript_alerts

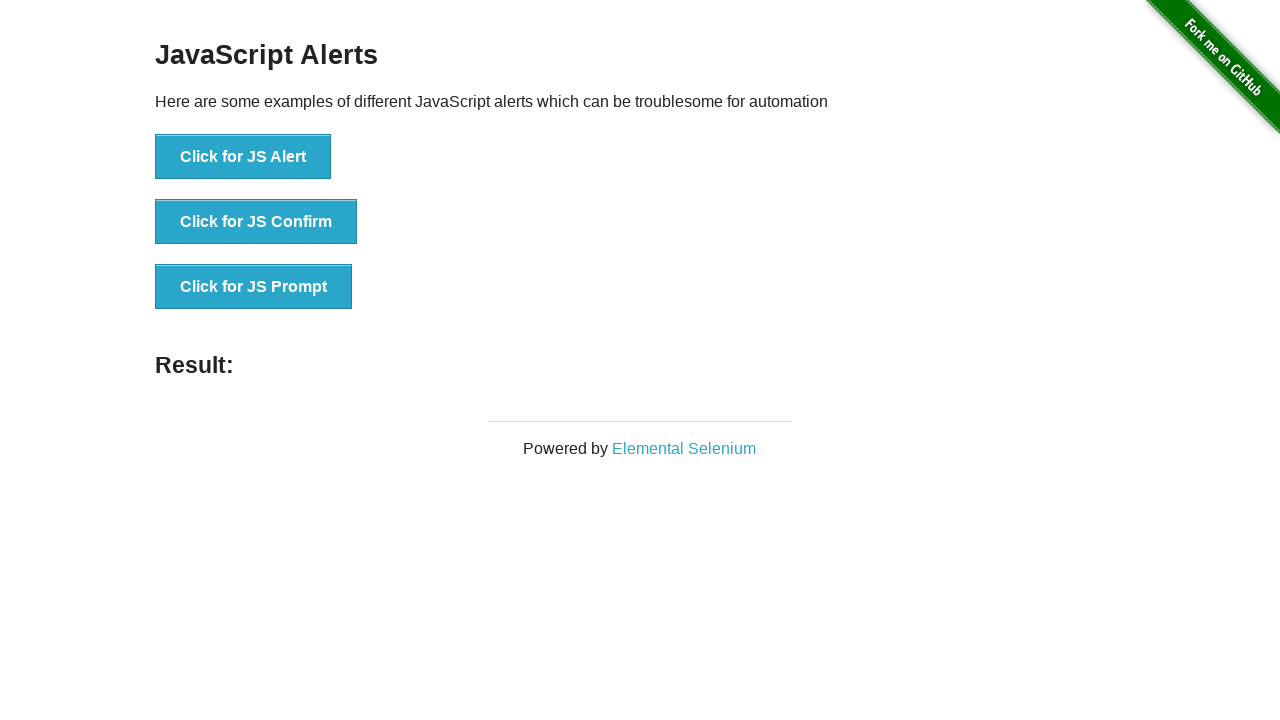

Set up dialog handler to accept prompt with text 'Merhaba TestNG'
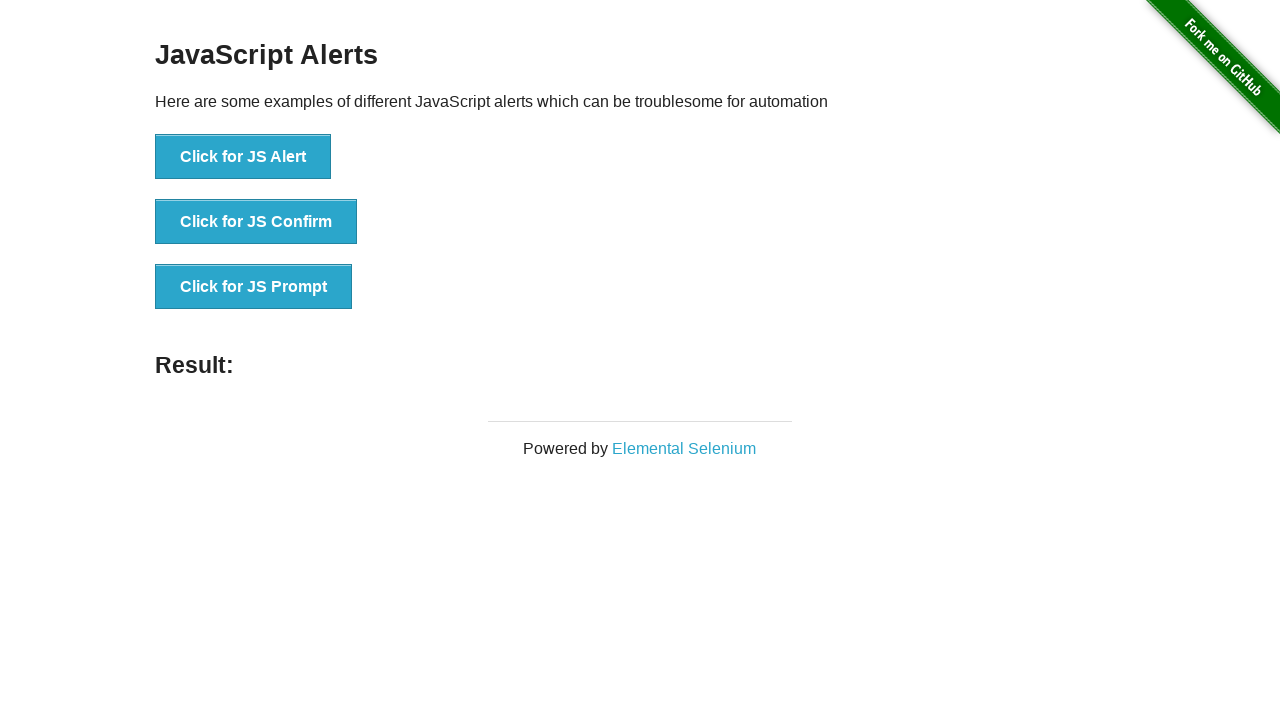

Clicked button to trigger JavaScript prompt dialog at (254, 287) on xpath=//button[@onclick='jsPrompt()']
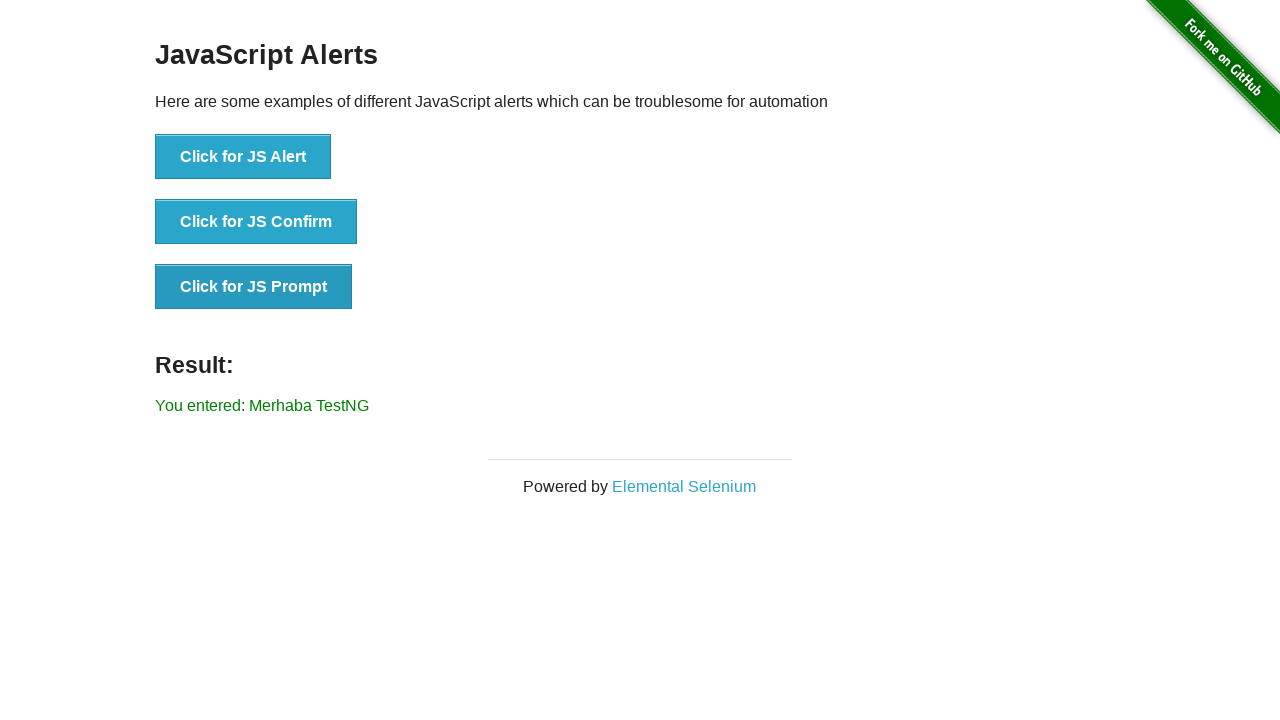

Verified result text appeared after accepting prompt
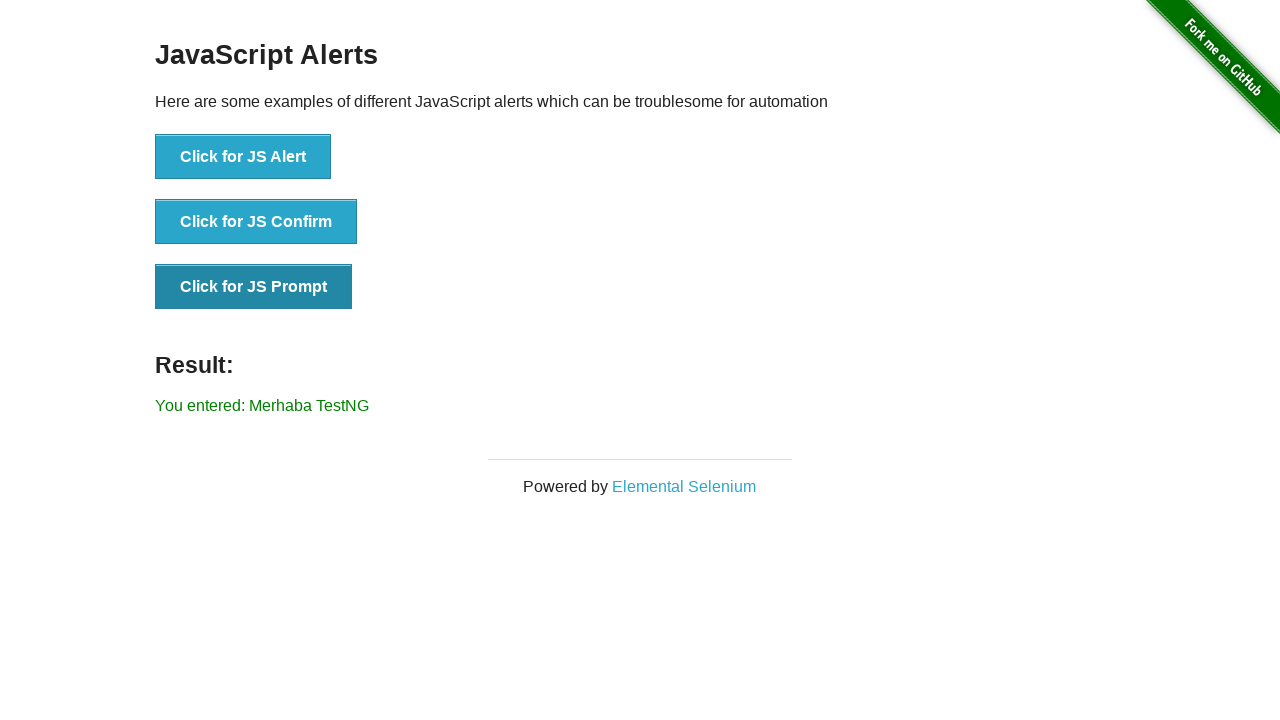

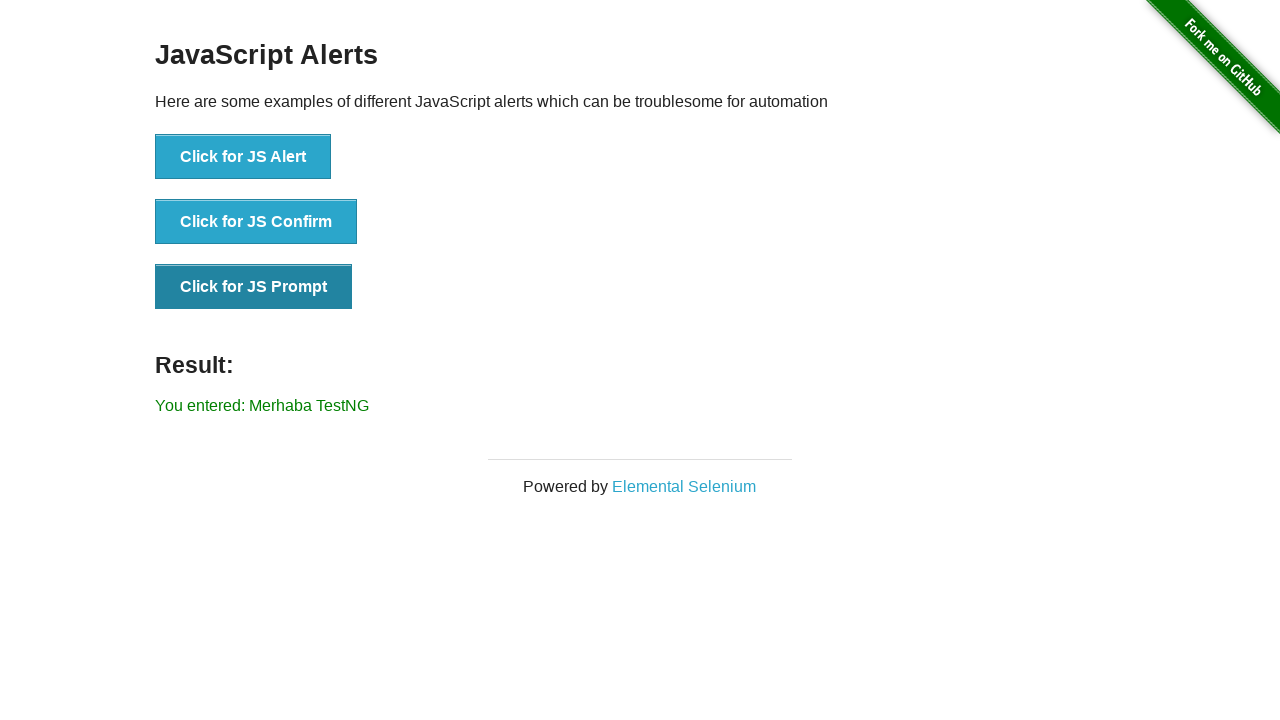